Tests that clicking each button causes a visual change in the canvas element by comparing screenshots

Starting URL: https://the-internet.herokuapp.com/challenging_dom

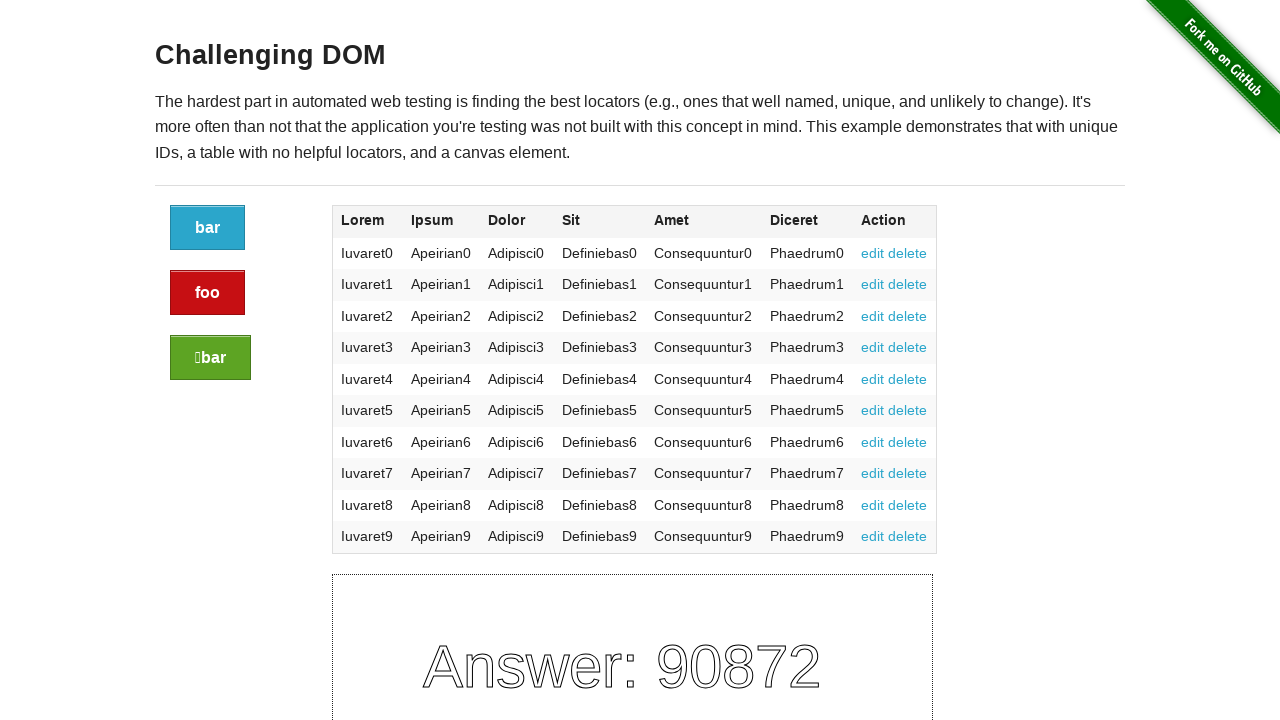

Navigated to challenging DOM page
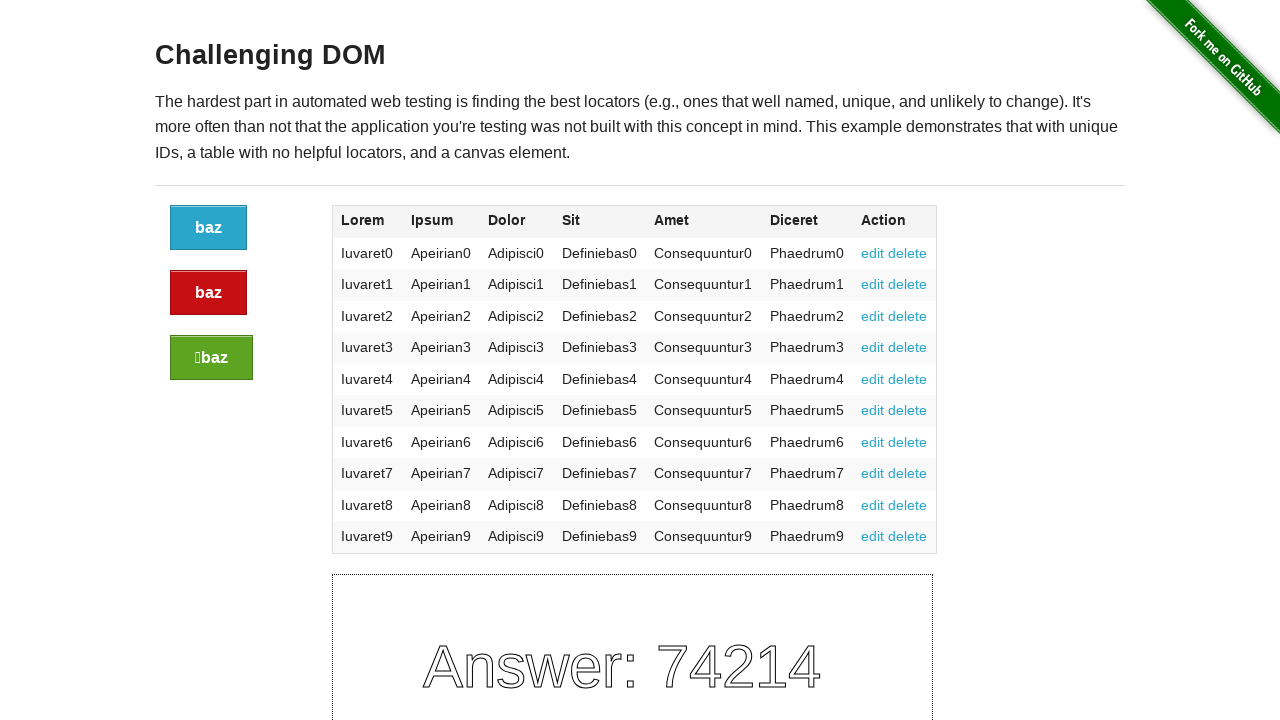

Captured initial canvas screenshot
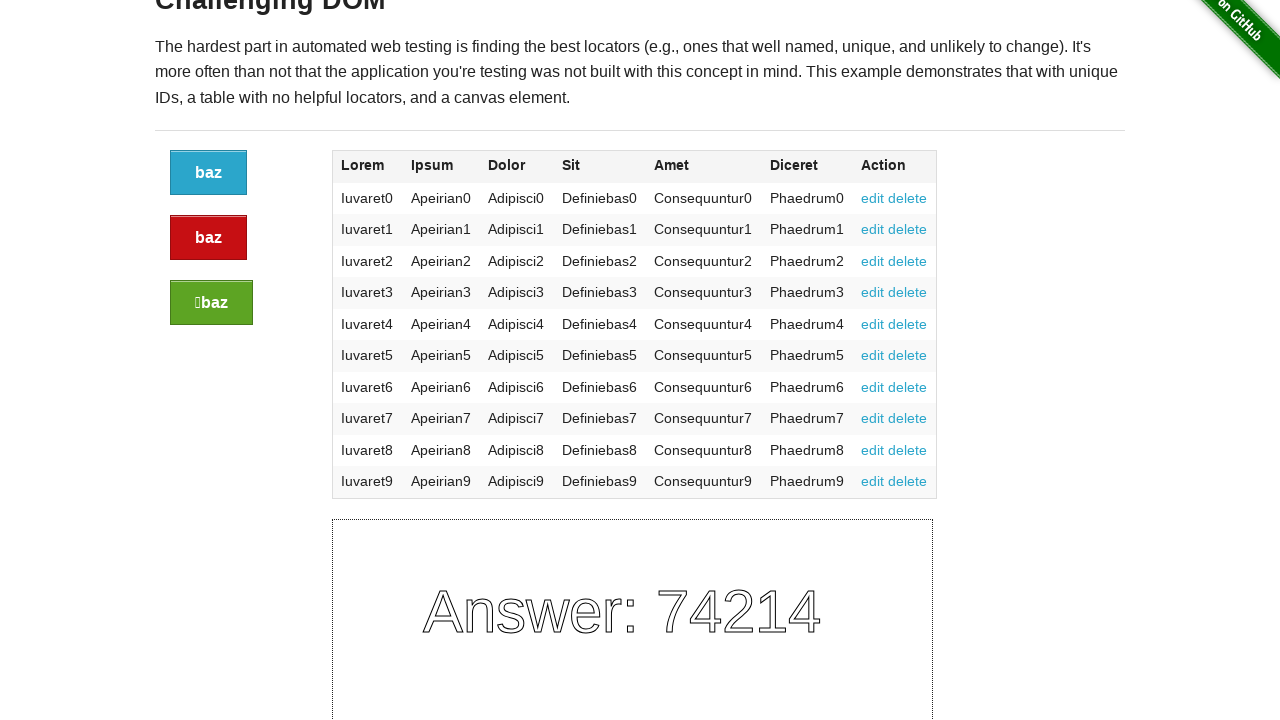

Clicked button 1 of 3
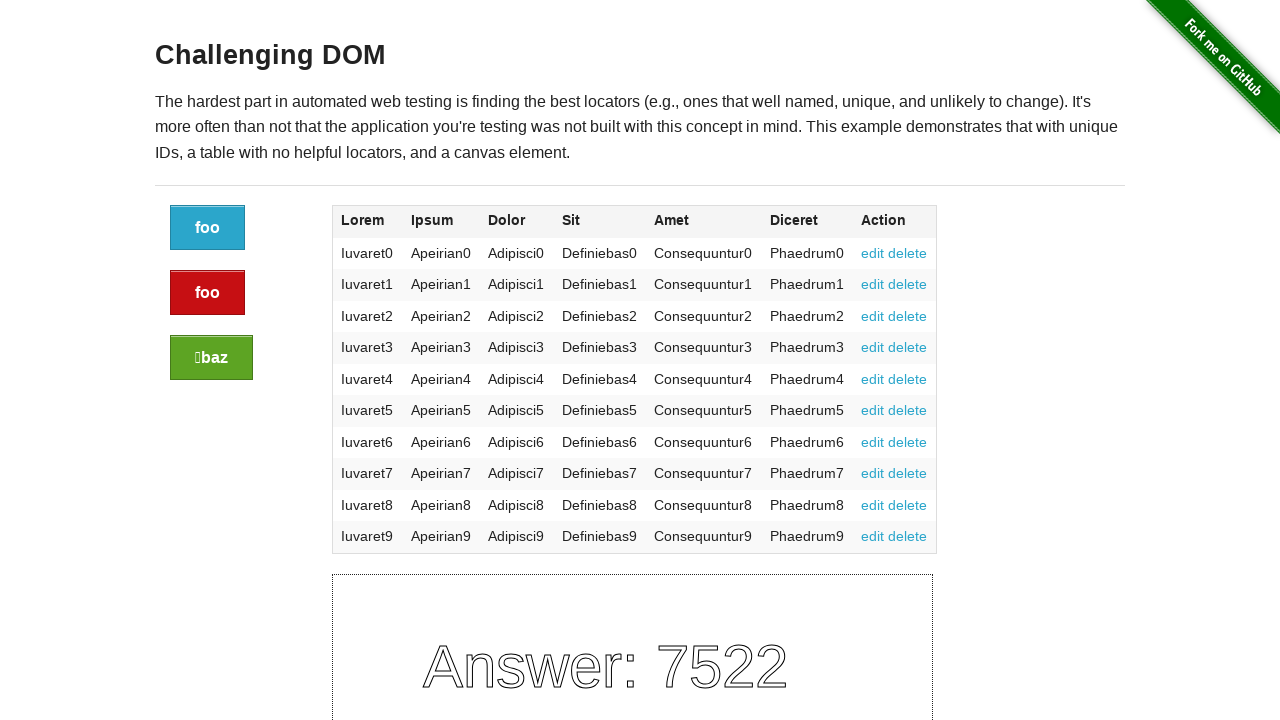

Captured canvas screenshot after button 1 click at (208, 173) on .button >> nth=0
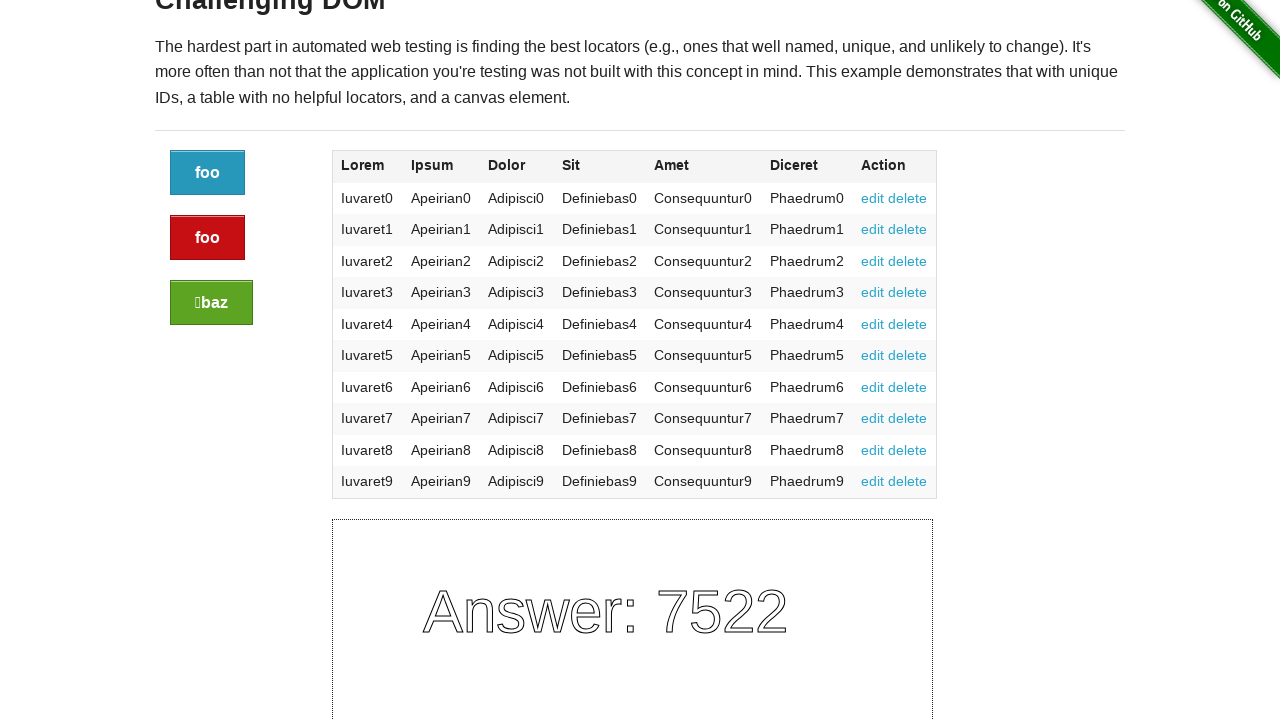

Verified canvas changed after button 1 click
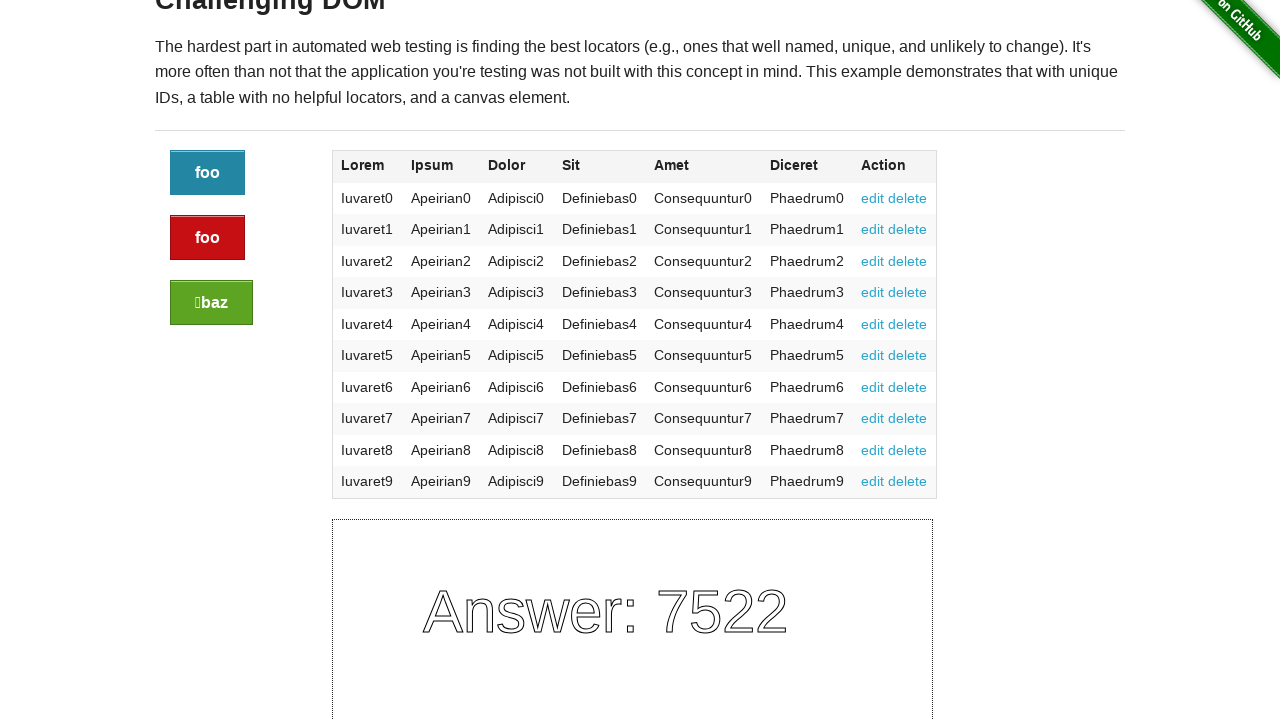

Clicked button 2 of 3
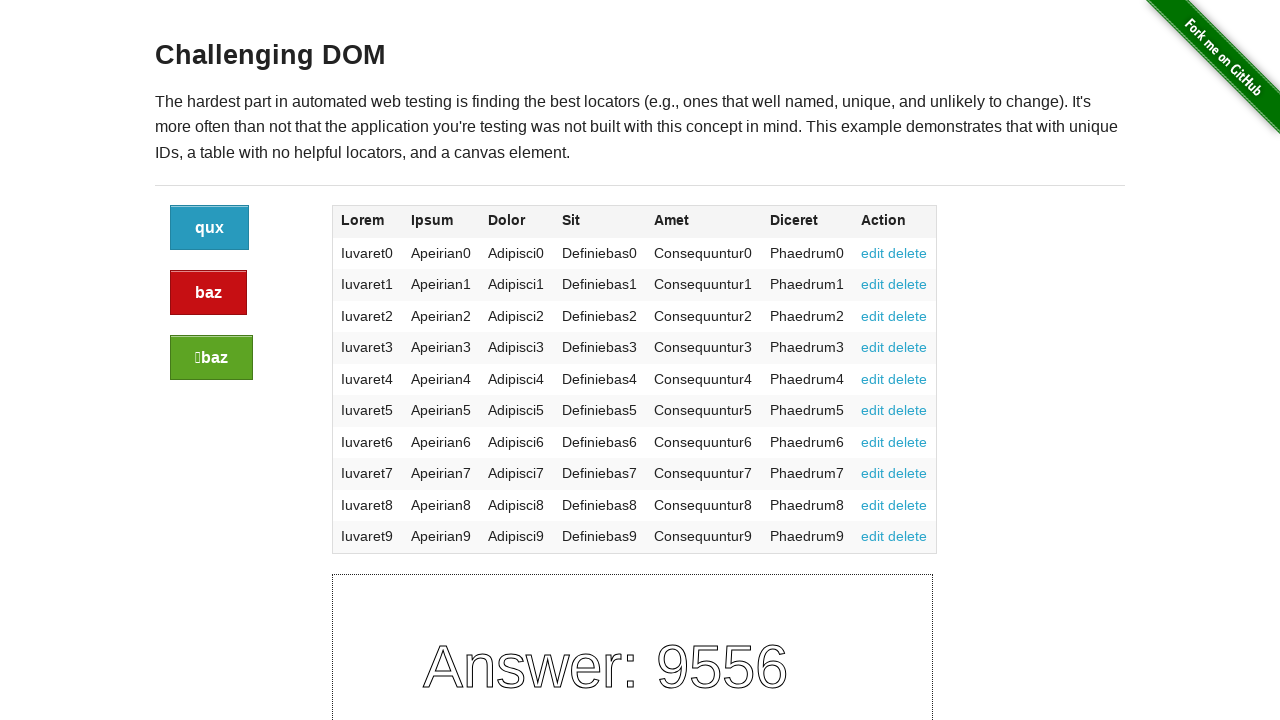

Captured canvas screenshot after button 2 click
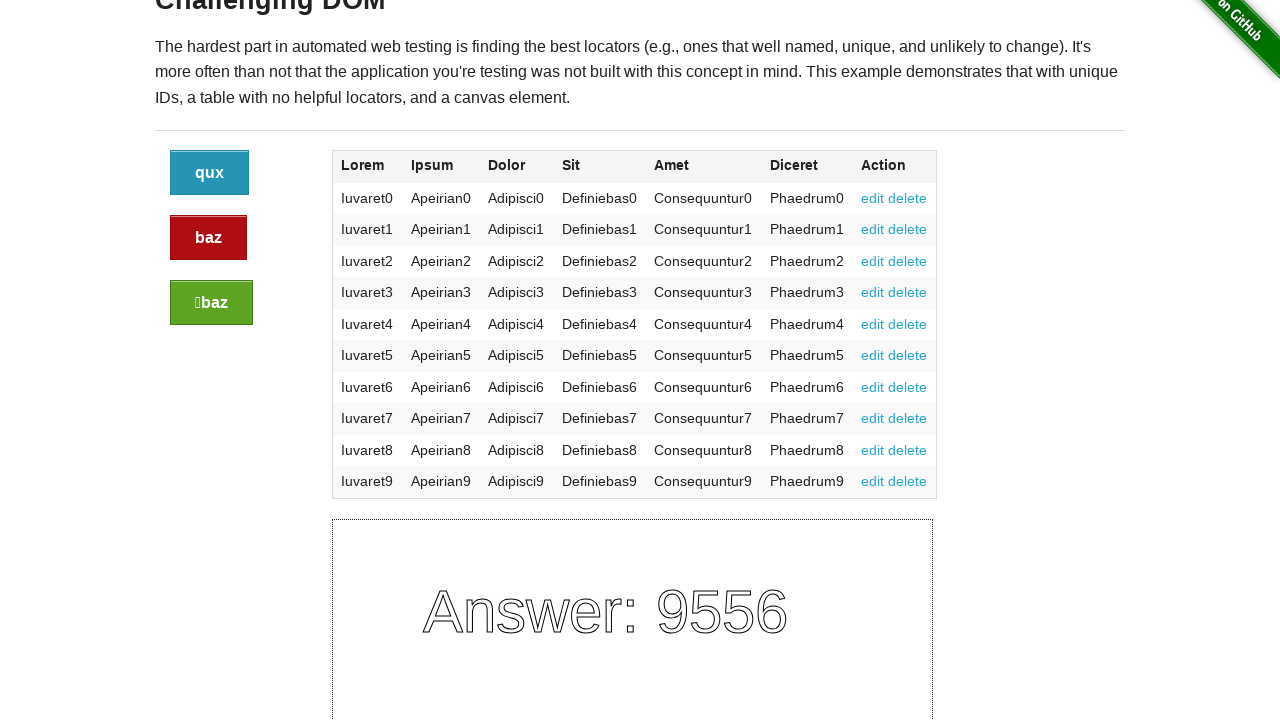

Verified canvas changed after button 2 click at (208, 238) on .button >> nth=1
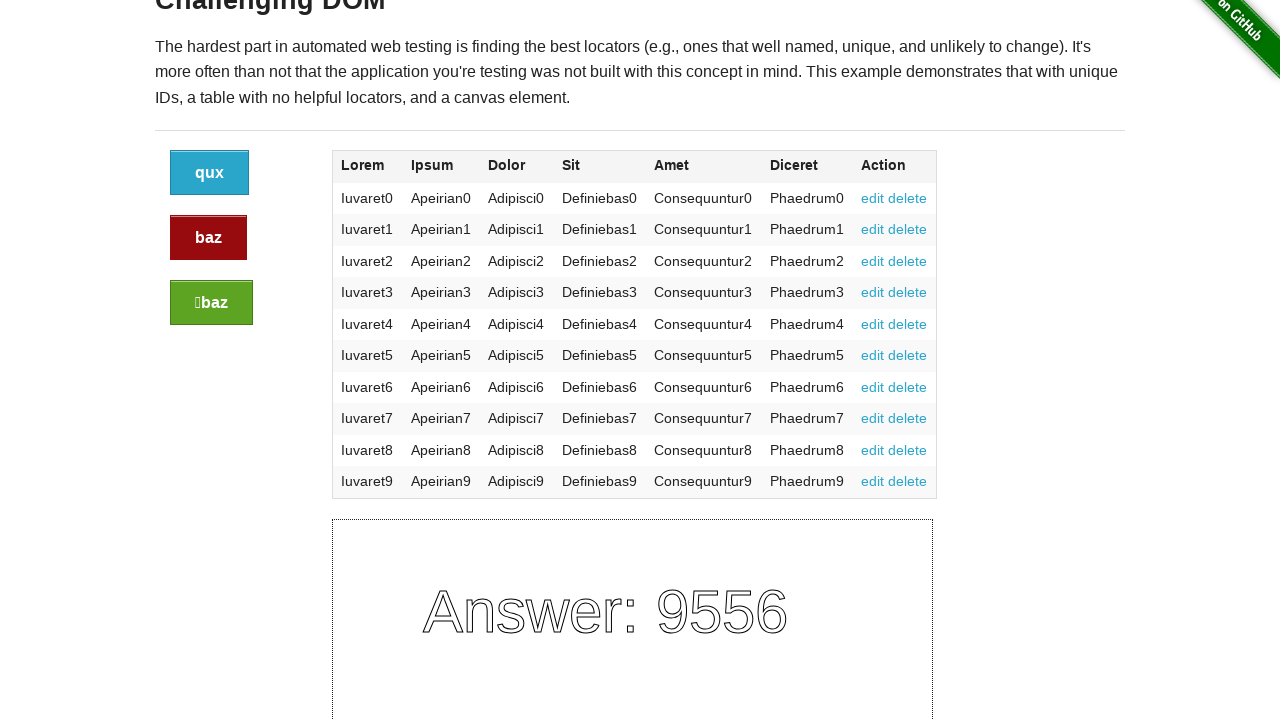

Clicked button 3 of 3
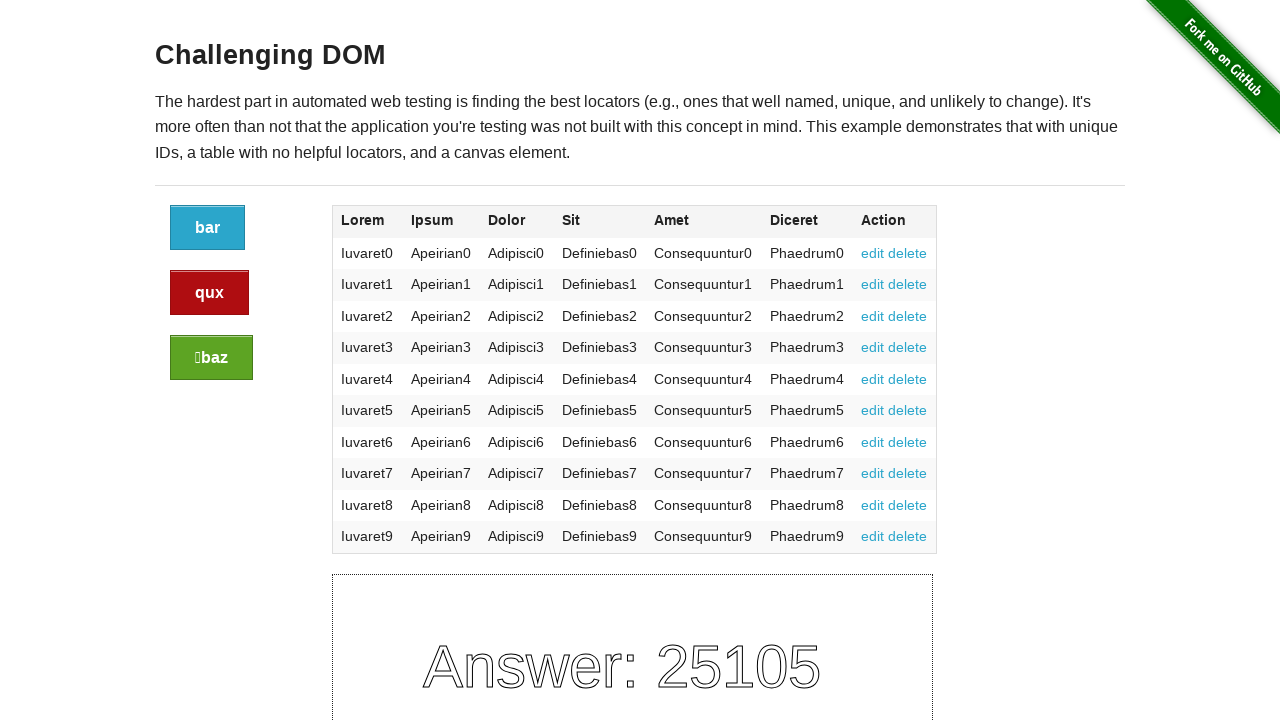

Captured canvas screenshot after button 3 click
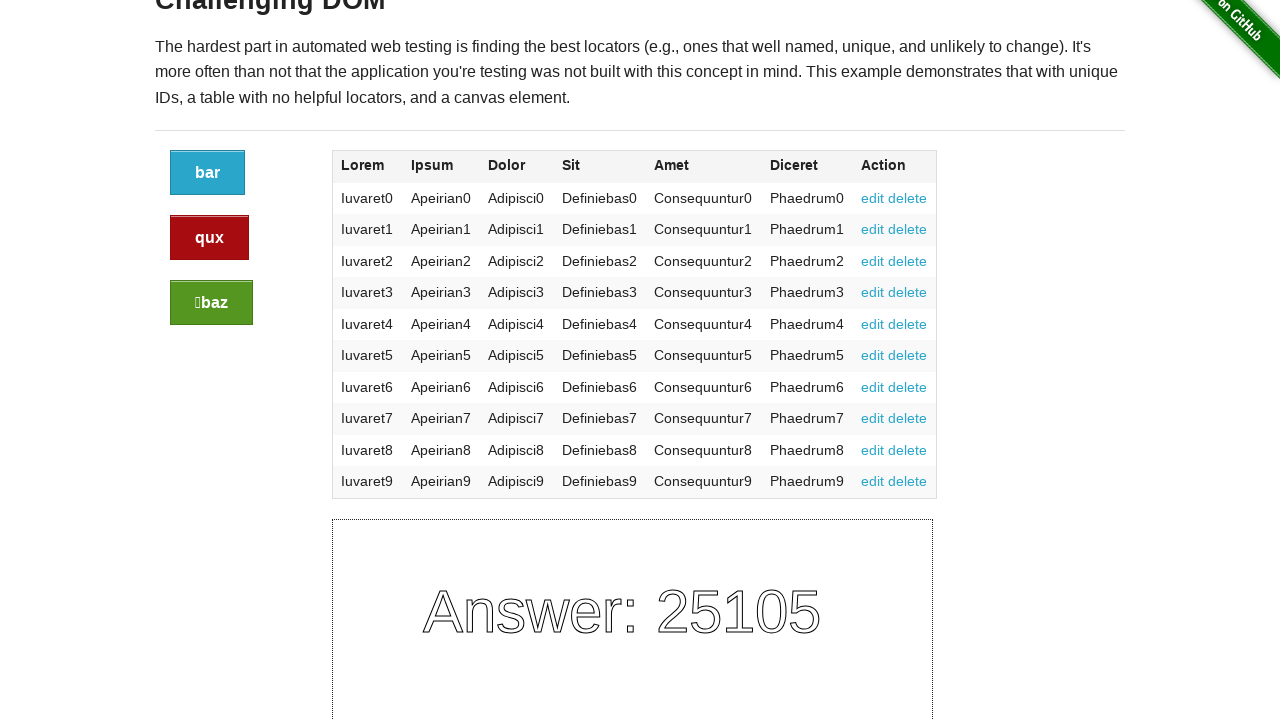

Verified canvas changed after button 3 click
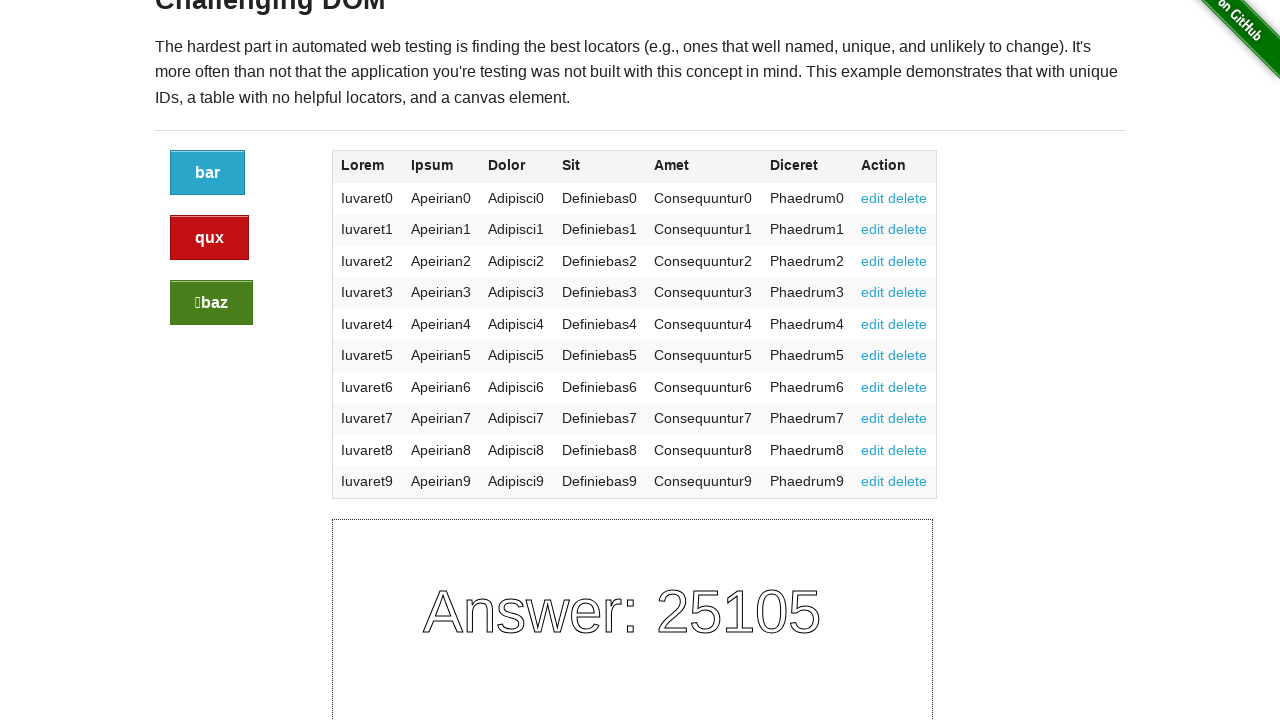

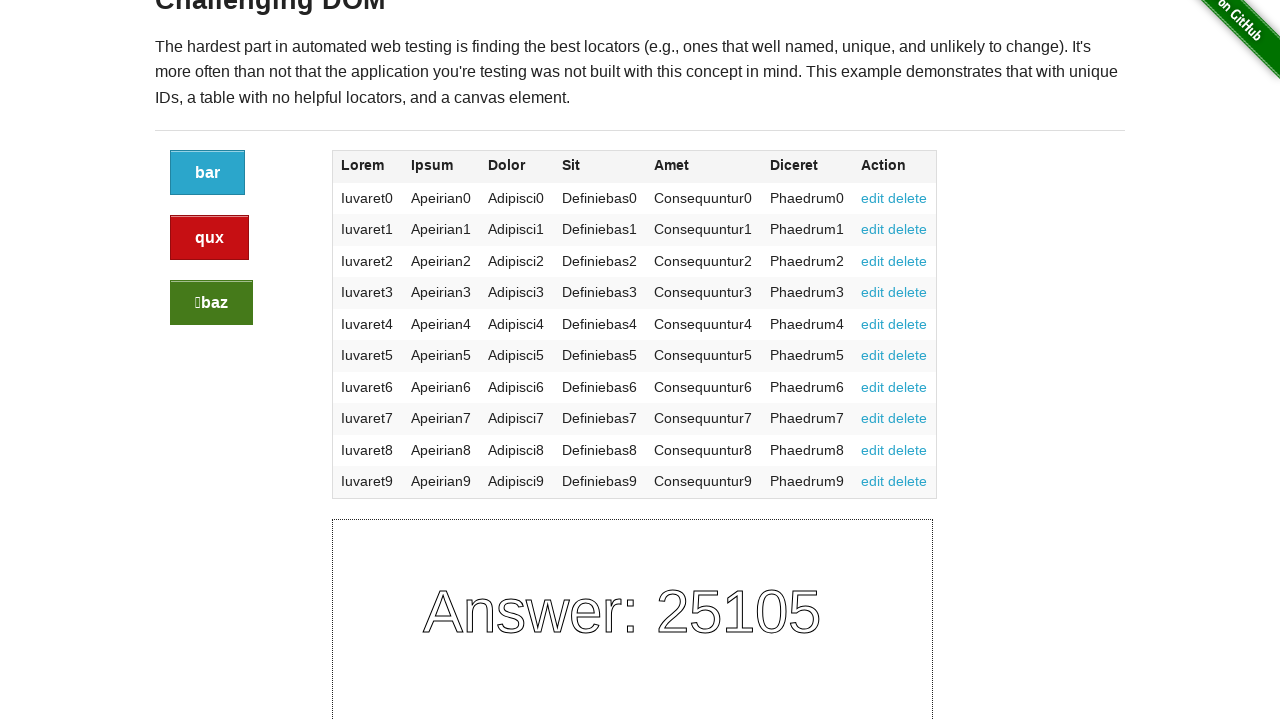